Tests job listing filter functionality by selecting different department and location options from dropdown menus on a careers page

Starting URL: https://www.cermati.com/karir/lowongan

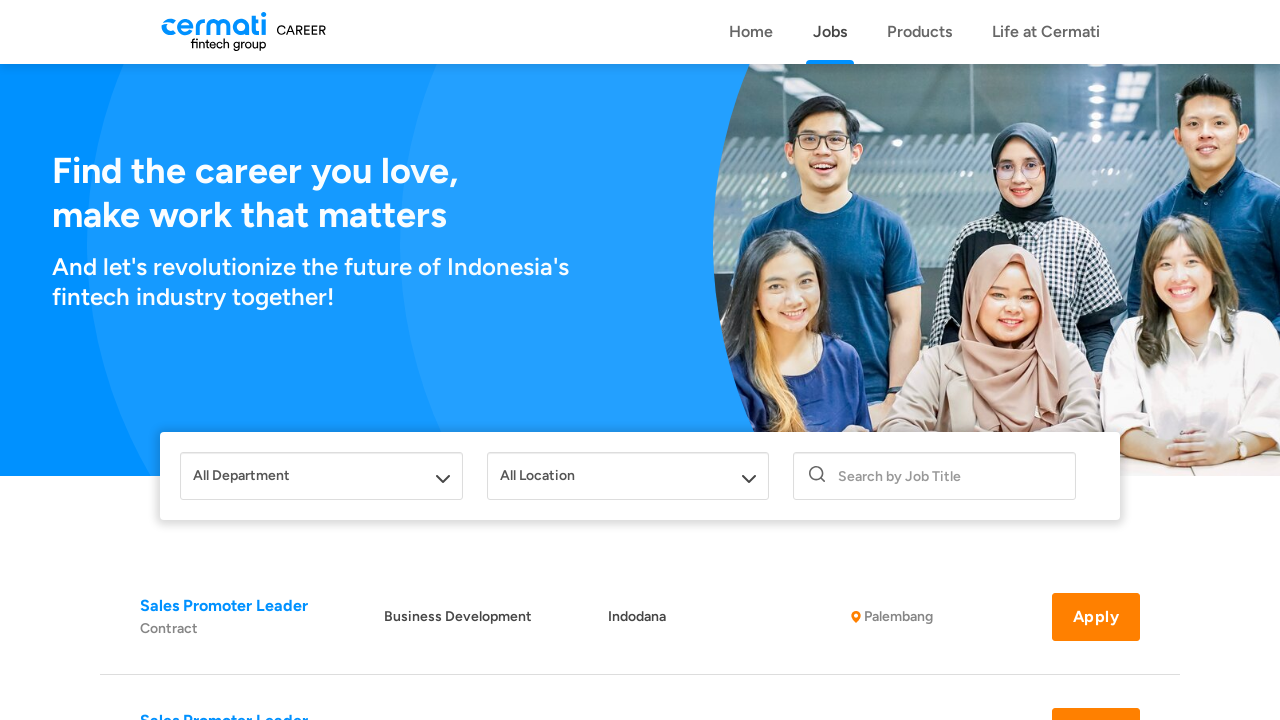

Waited for job listings to load on careers page
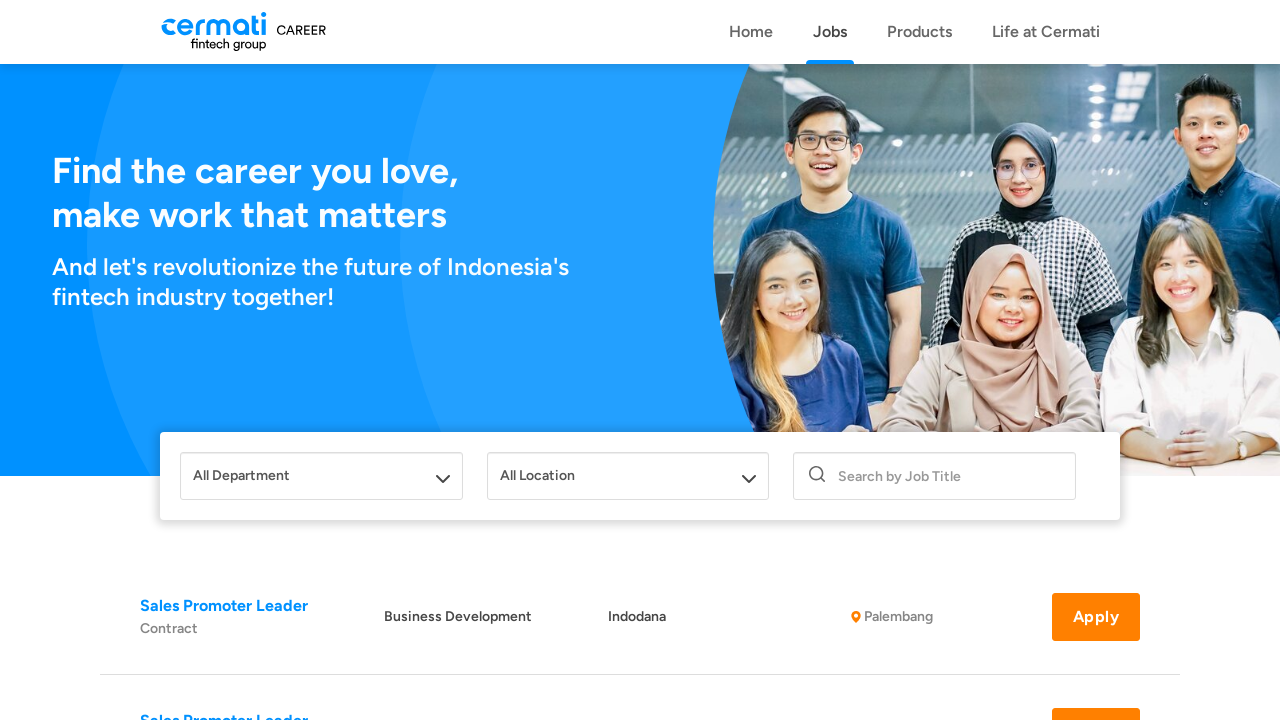

Selected a department from the dropdown menu on select[name='jobDepartment']
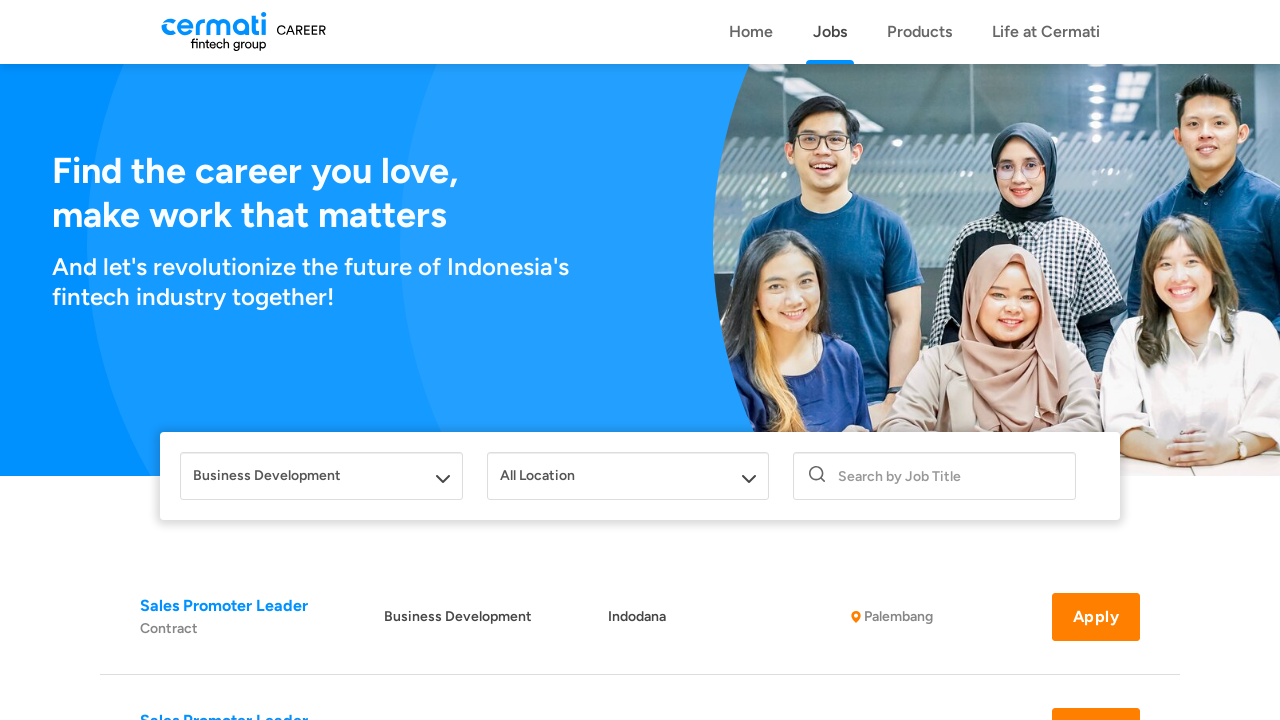

Selected a location from the dropdown menu on select[name='jobLocation']
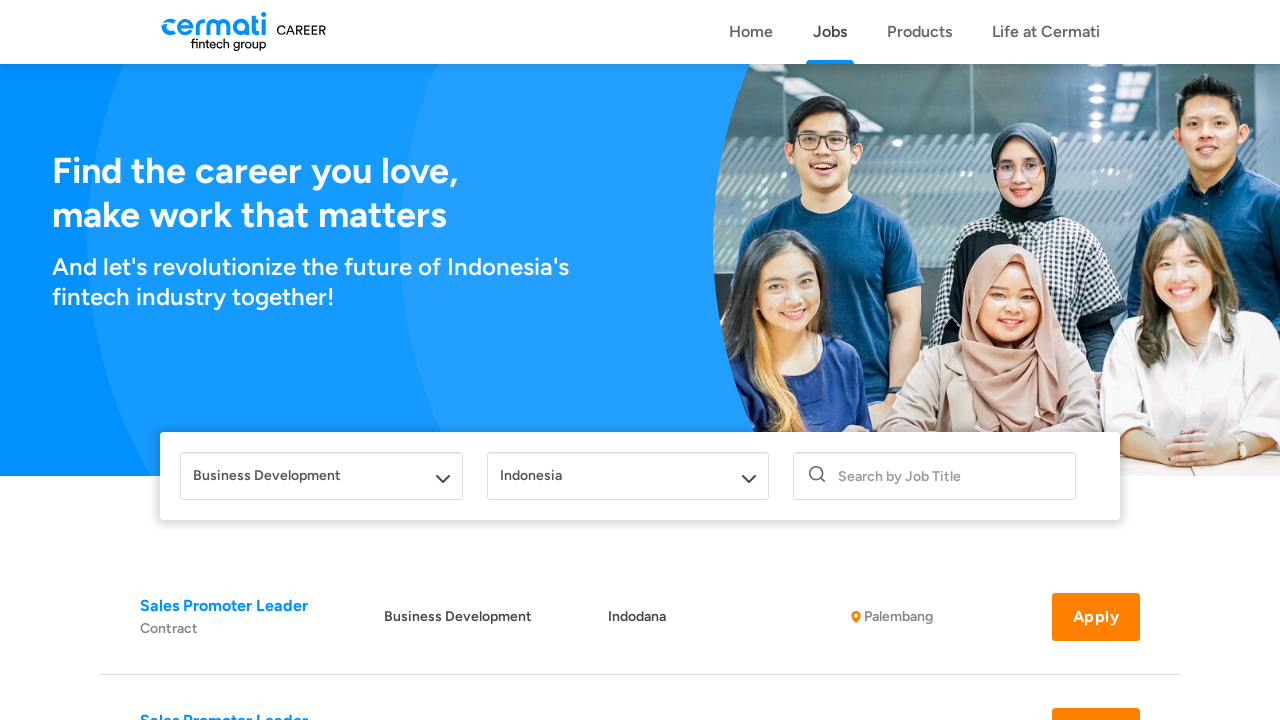

Waited for filtered job listings to load
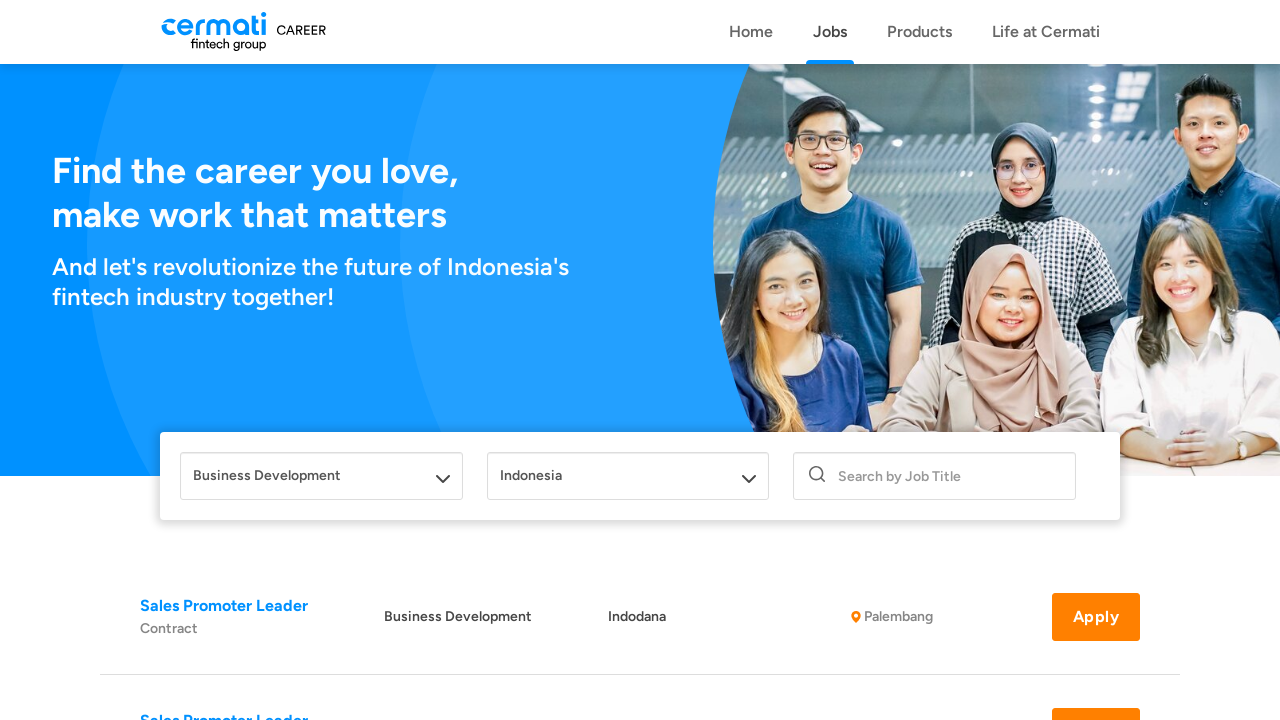

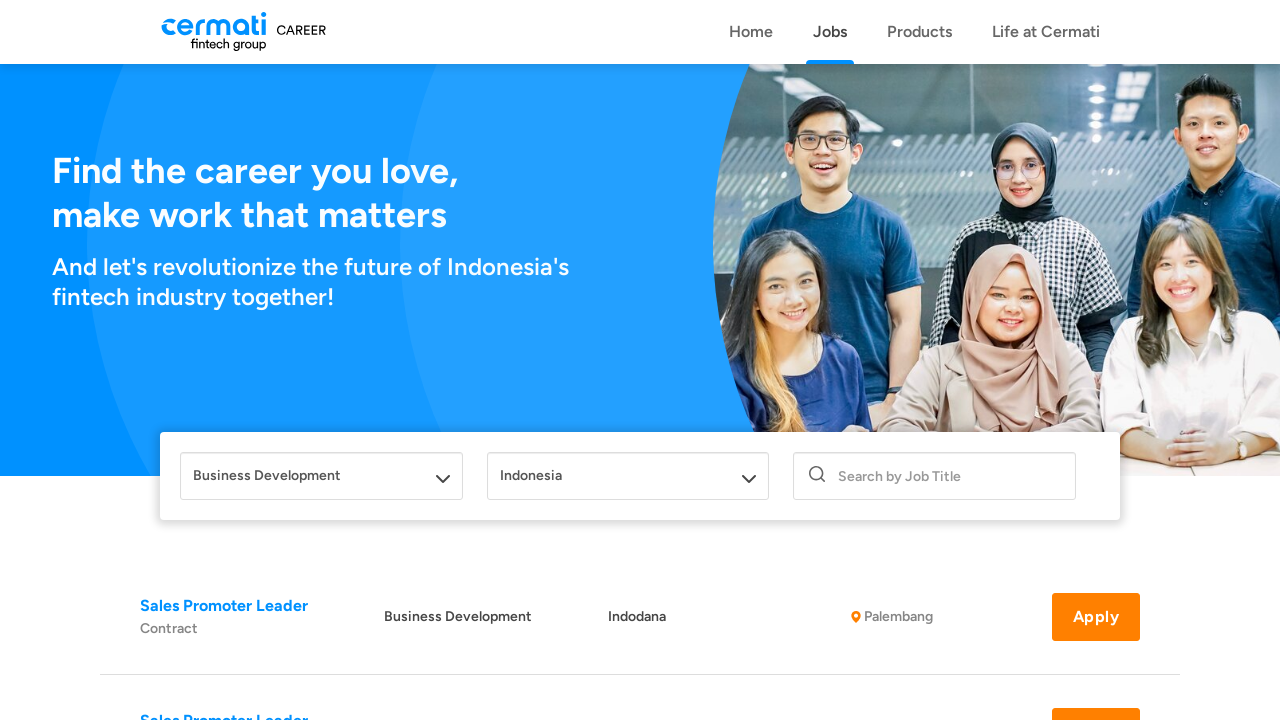